Tests that the complete all checkbox updates its state when individual items are completed or cleared

Starting URL: https://demo.playwright.dev/todomvc

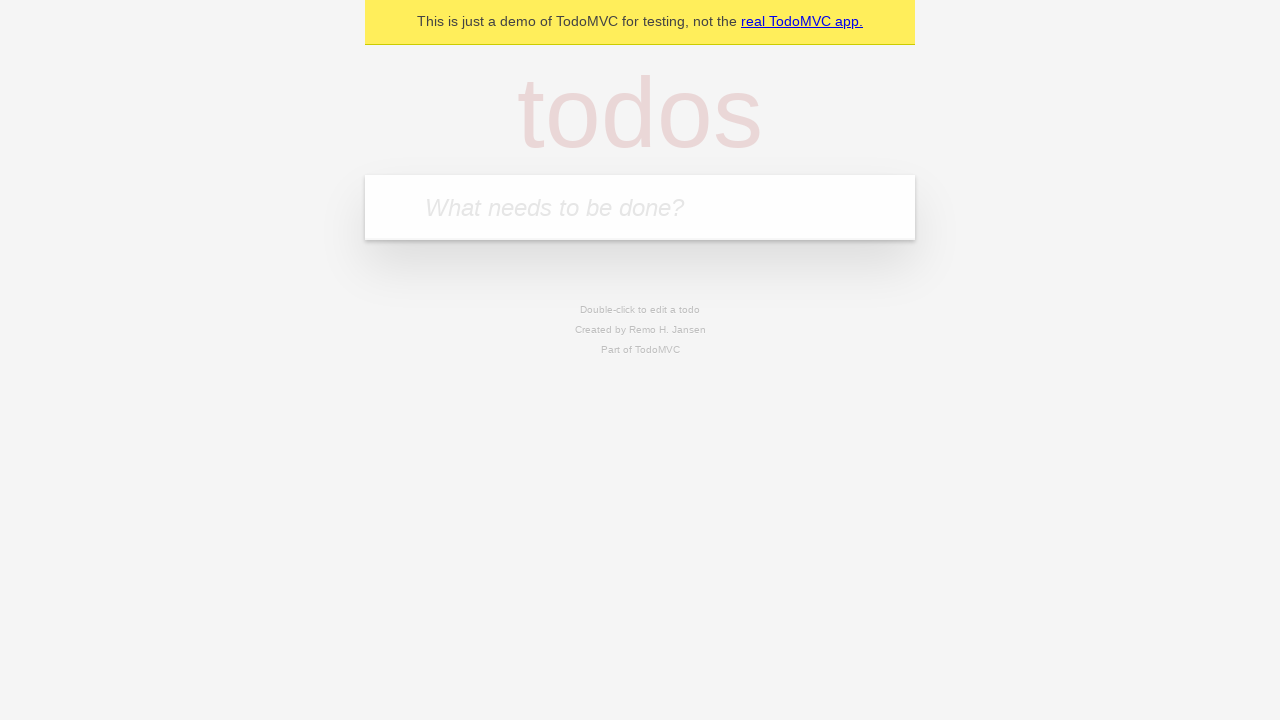

Filled todo input with 'buy some cheese' on internal:attr=[placeholder="What needs to be done?"i]
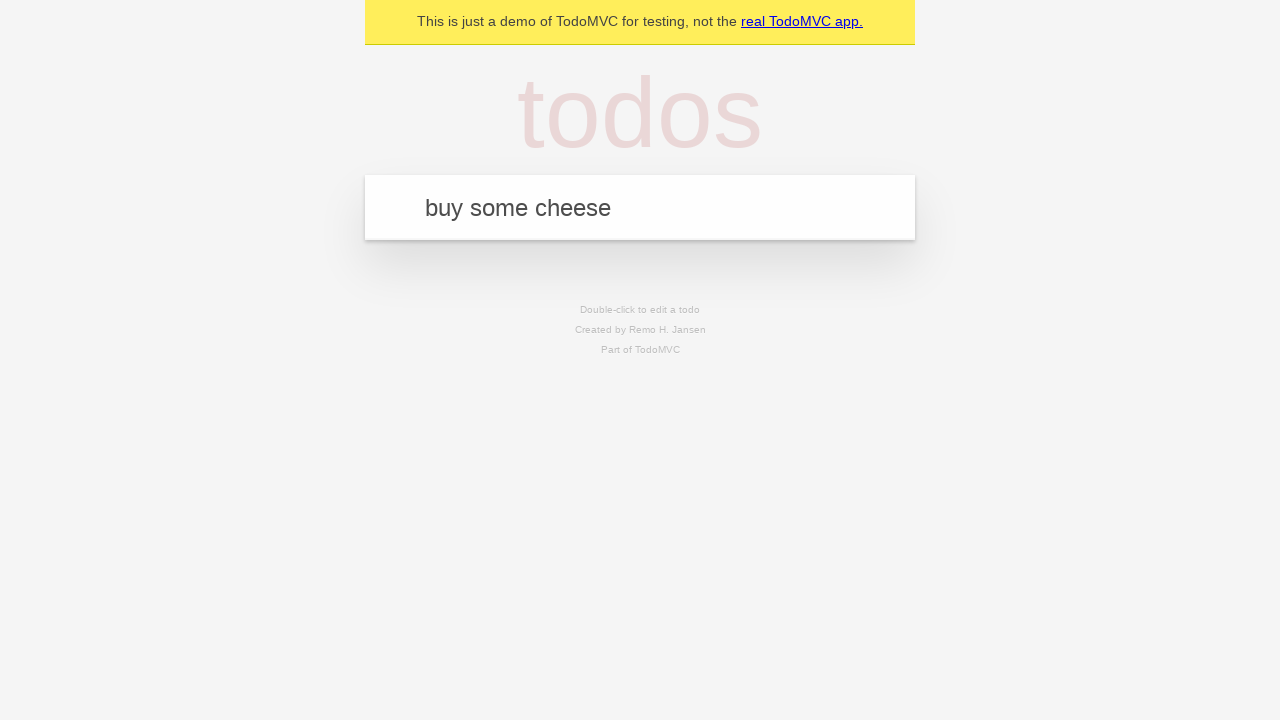

Pressed Enter to create first todo item on internal:attr=[placeholder="What needs to be done?"i]
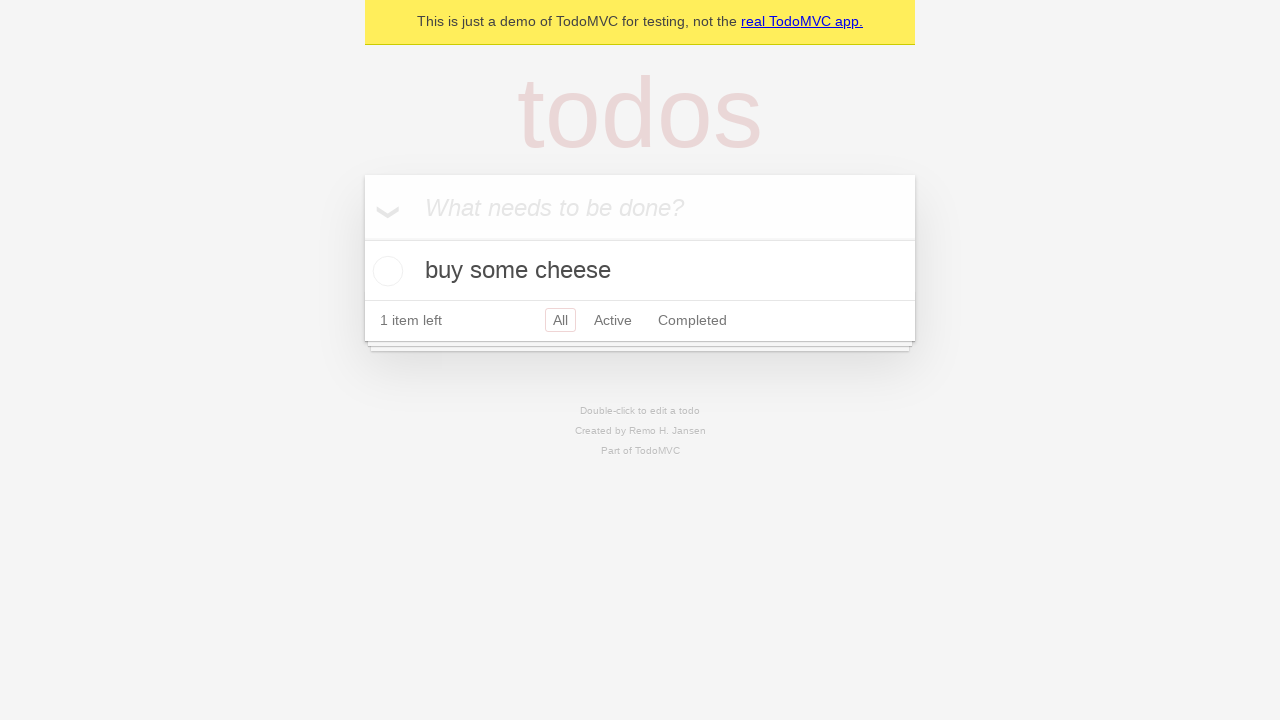

Filled todo input with 'feed the cat' on internal:attr=[placeholder="What needs to be done?"i]
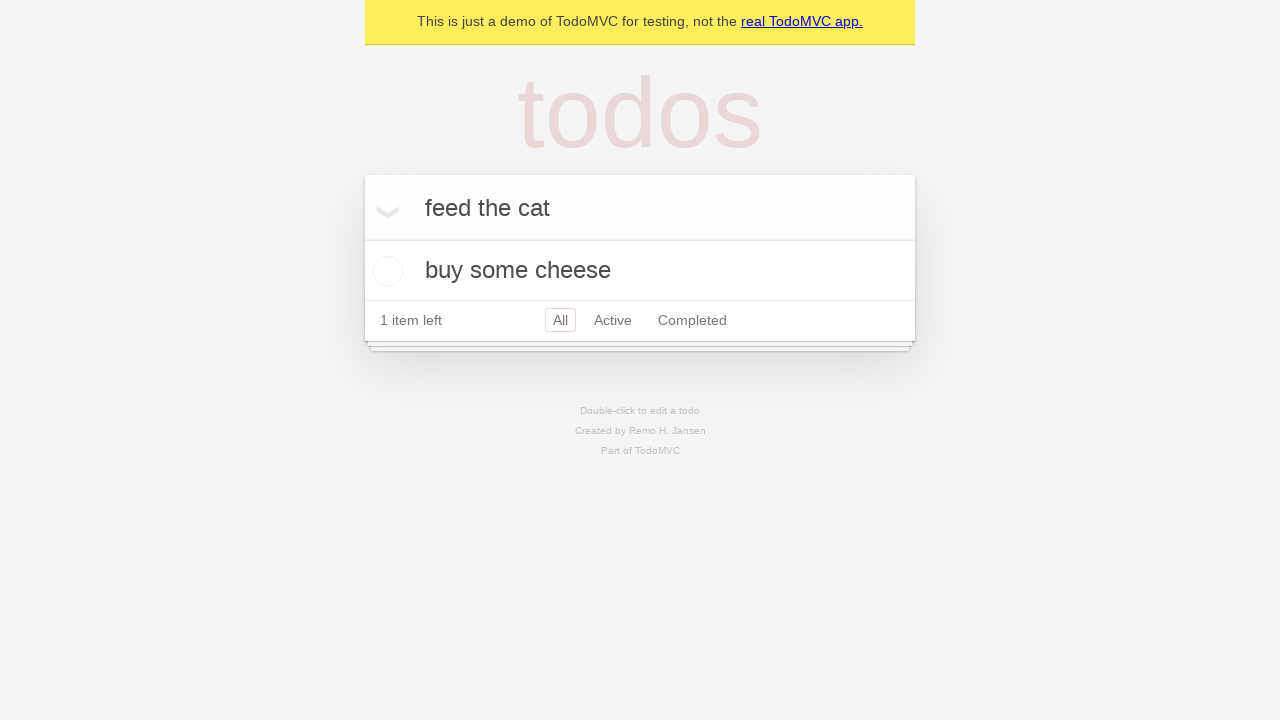

Pressed Enter to create second todo item on internal:attr=[placeholder="What needs to be done?"i]
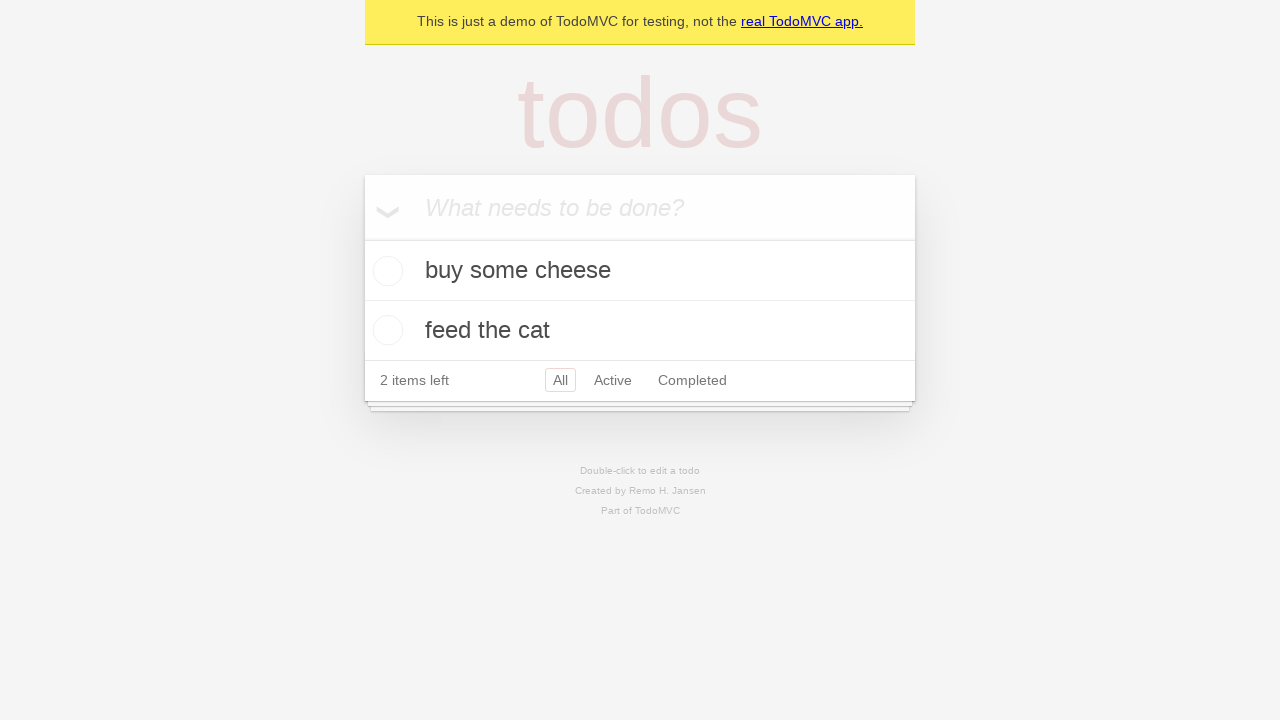

Filled todo input with 'book a doctors appointment' on internal:attr=[placeholder="What needs to be done?"i]
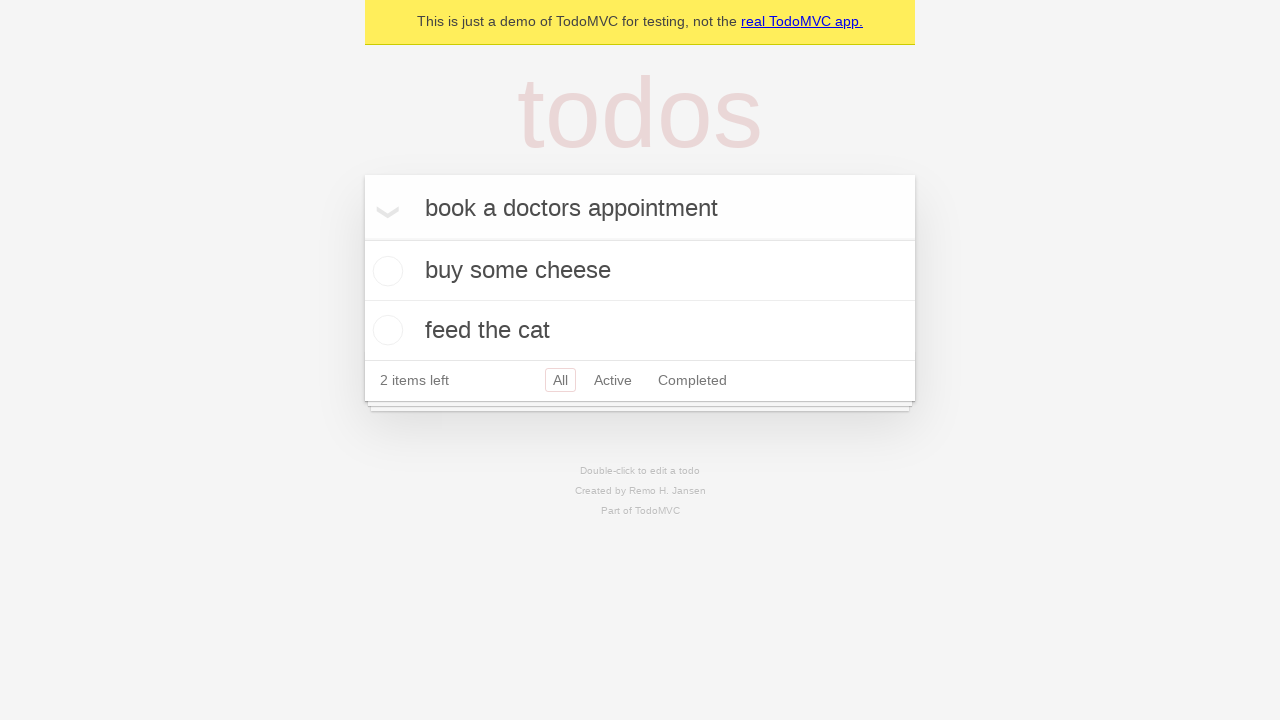

Pressed Enter to create third todo item on internal:attr=[placeholder="What needs to be done?"i]
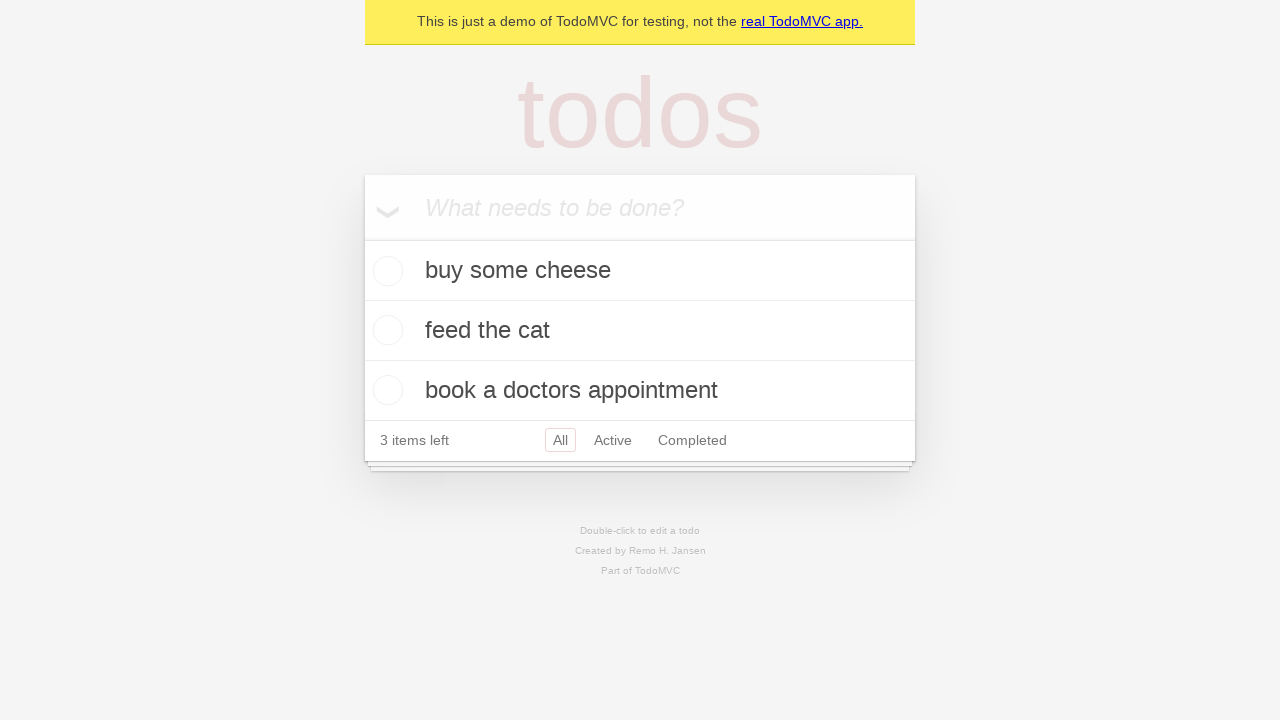

Checked 'Mark all as complete' checkbox to complete all todos at (362, 238) on internal:label="Mark all as complete"i
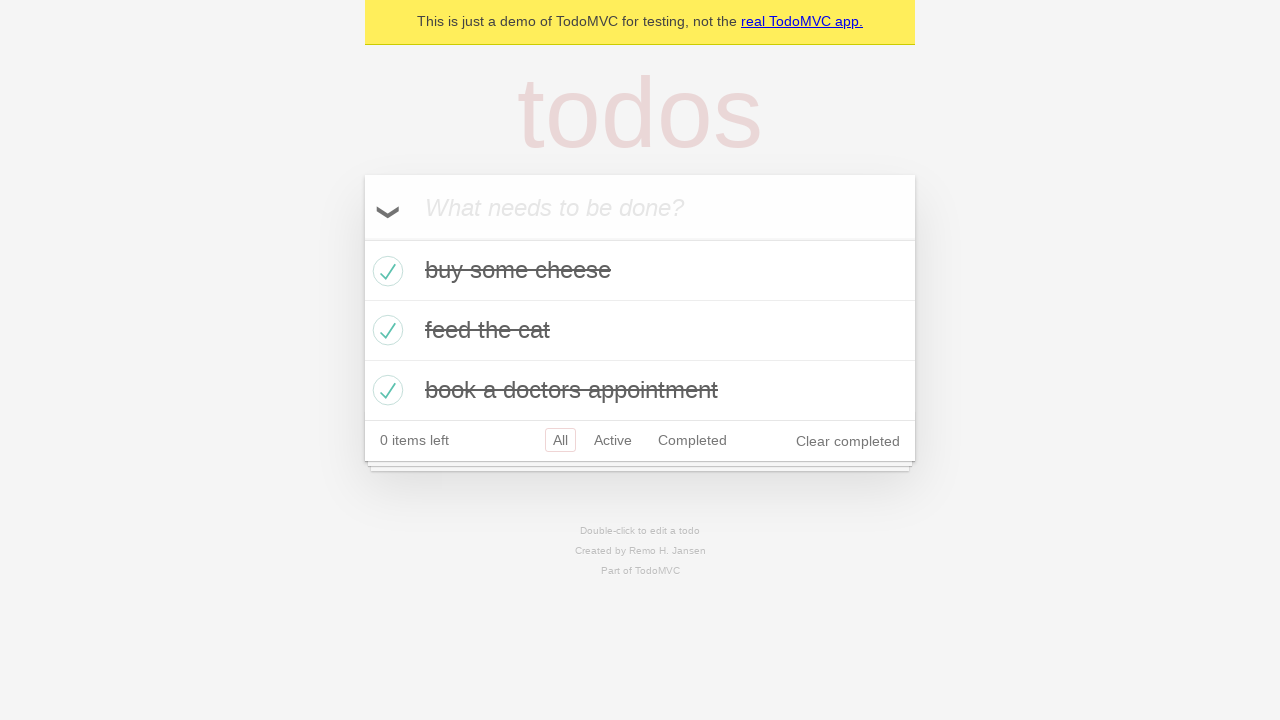

Unchecked the first todo item checkbox at (385, 271) on internal:testid=[data-testid="todo-item"s] >> nth=0 >> internal:role=checkbox
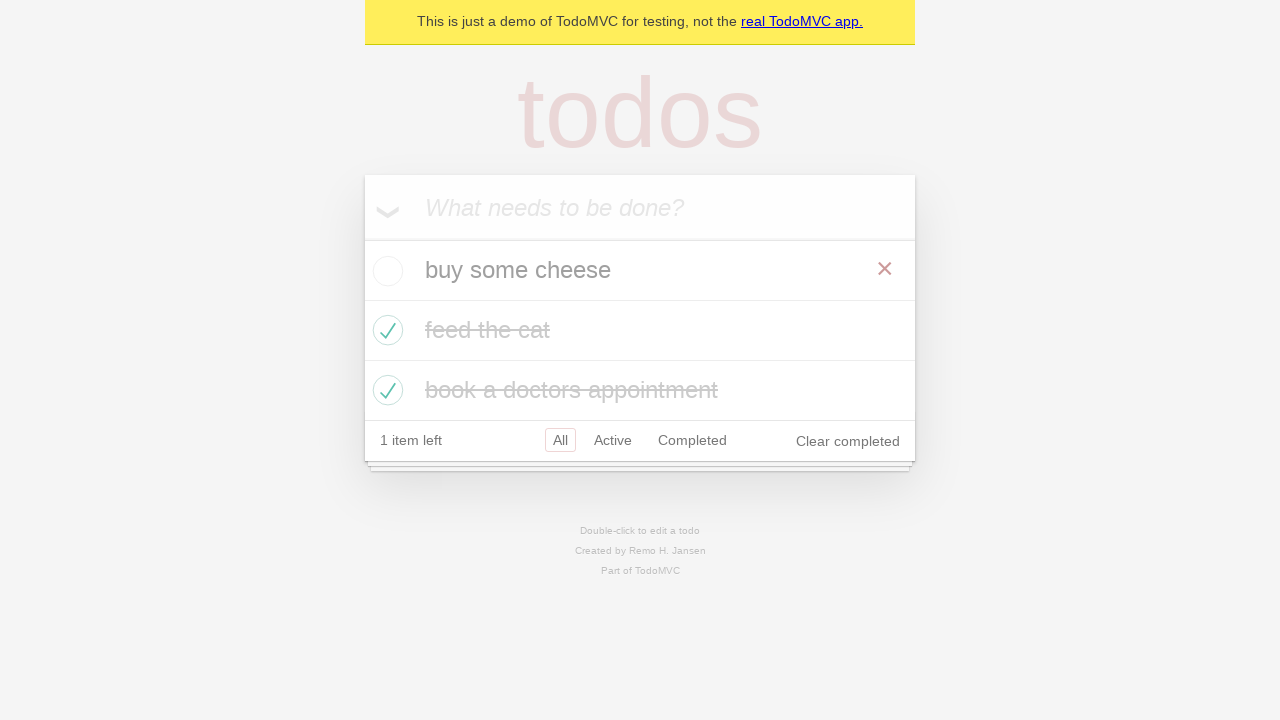

Re-checked the first todo item checkbox at (385, 271) on internal:testid=[data-testid="todo-item"s] >> nth=0 >> internal:role=checkbox
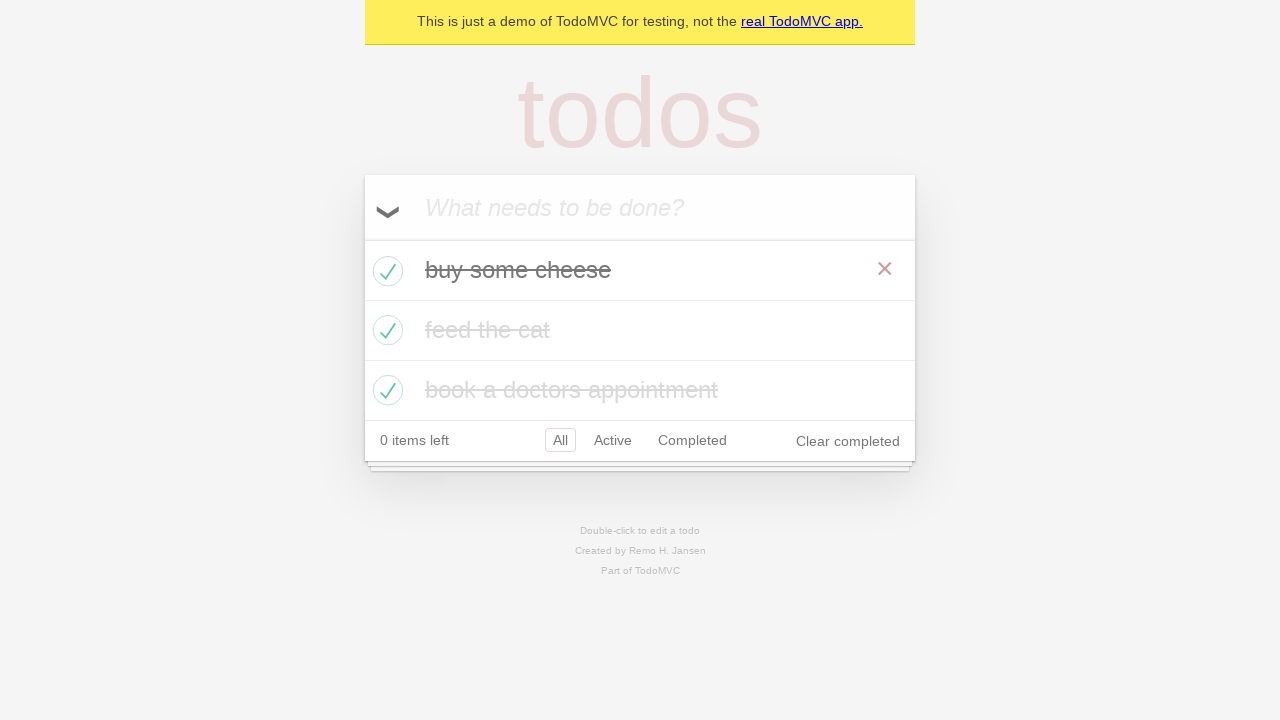

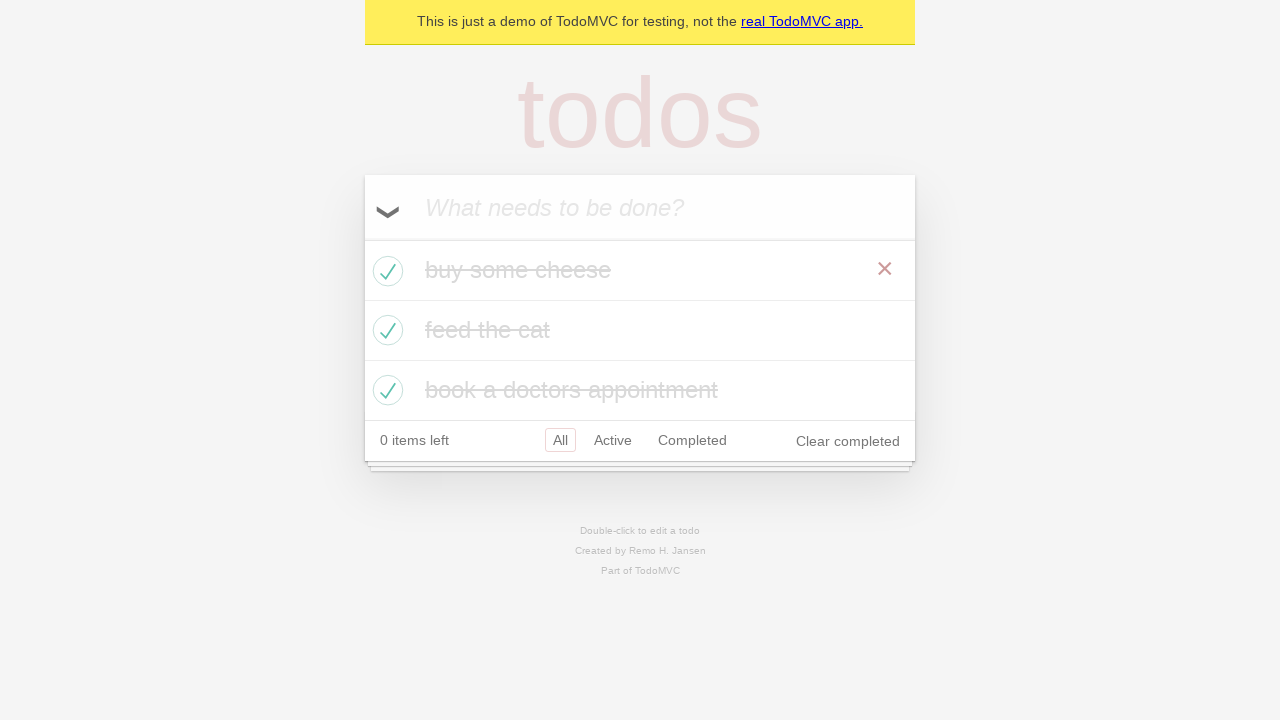